Tests accepting a simple JavaScript alert by clicking the JS Alert button and accepting the alert dialog

Starting URL: https://the-internet.herokuapp.com/javascript_alerts

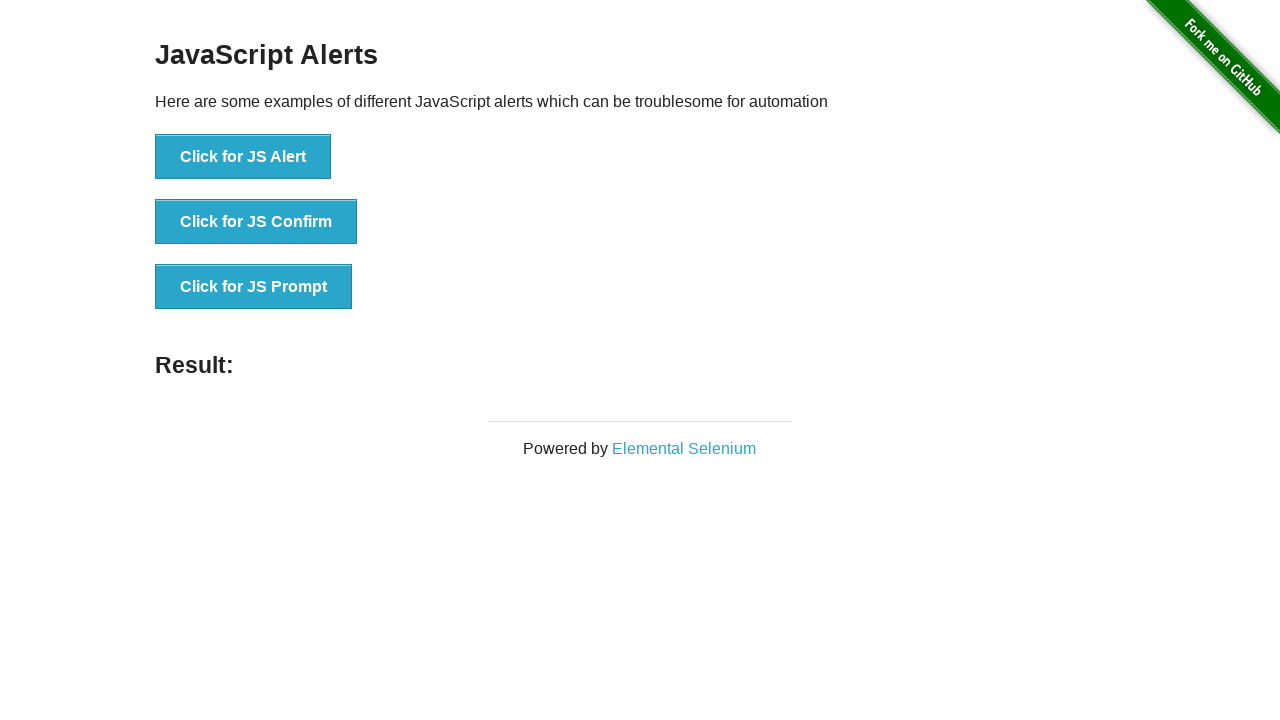

Clicked JS Alert button at (243, 157) on [onclick='jsAlert()']
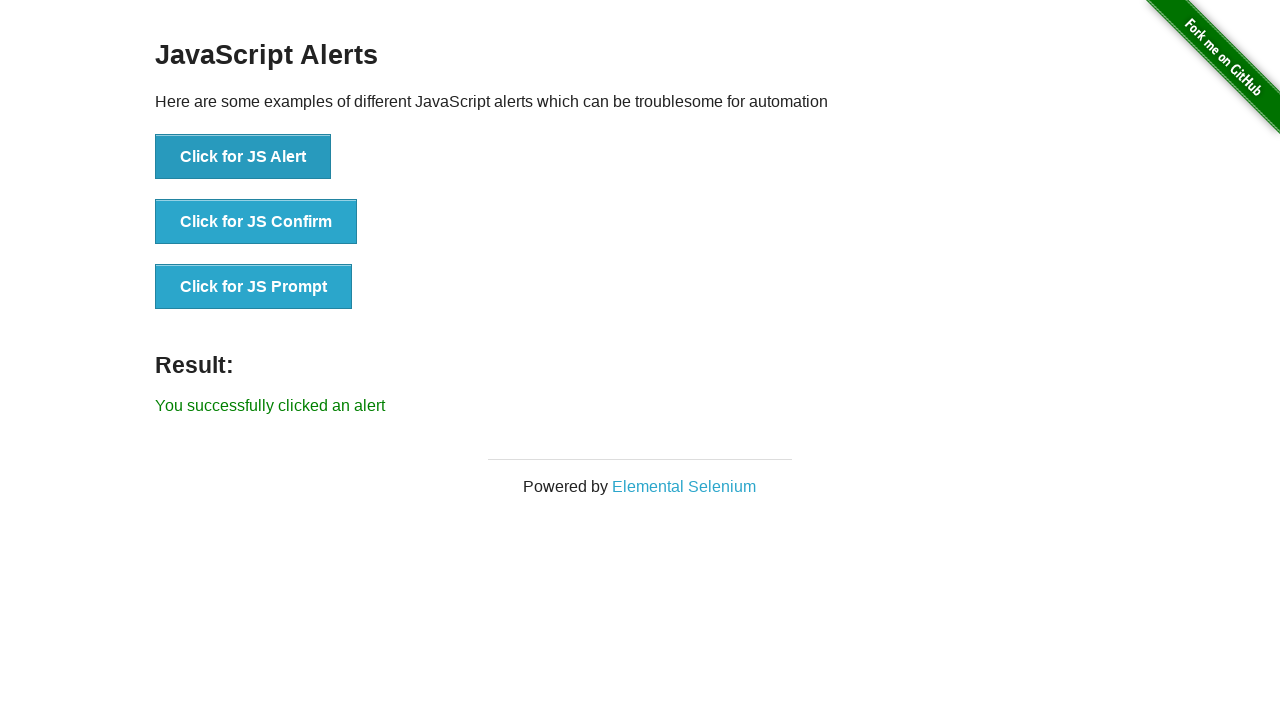

Set up dialog handler to accept alerts
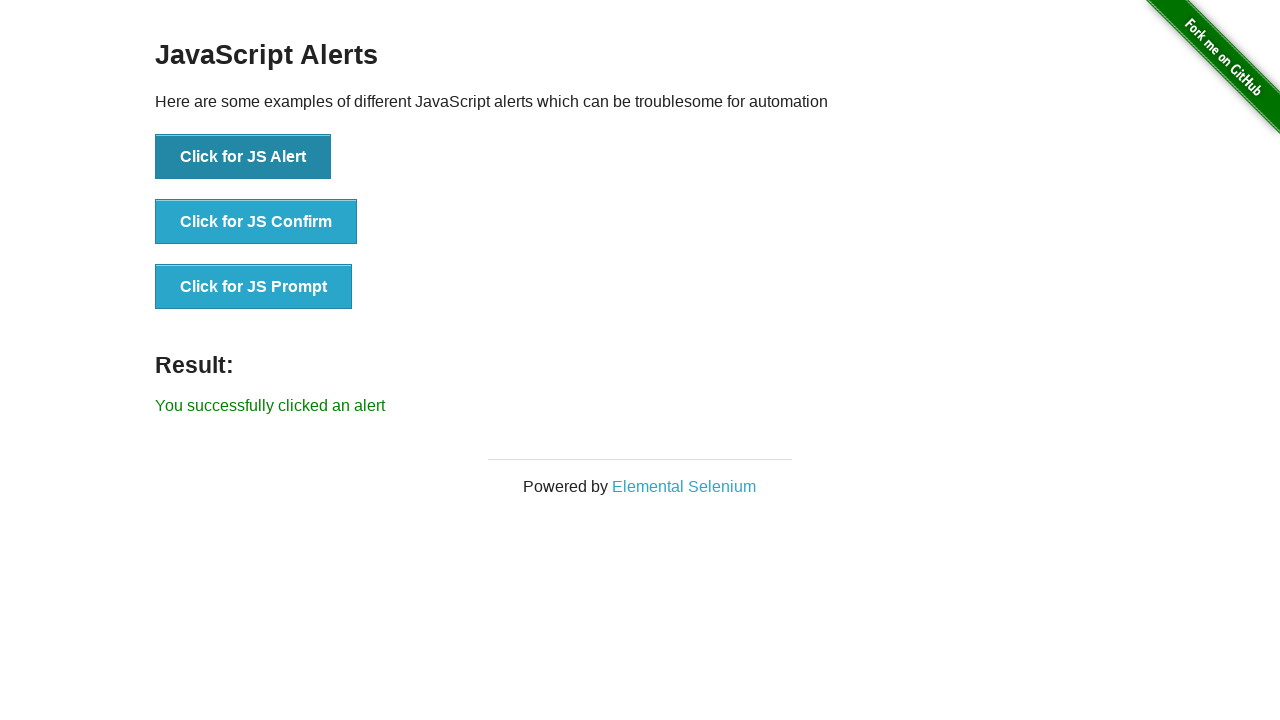

Alert was accepted and result text appeared
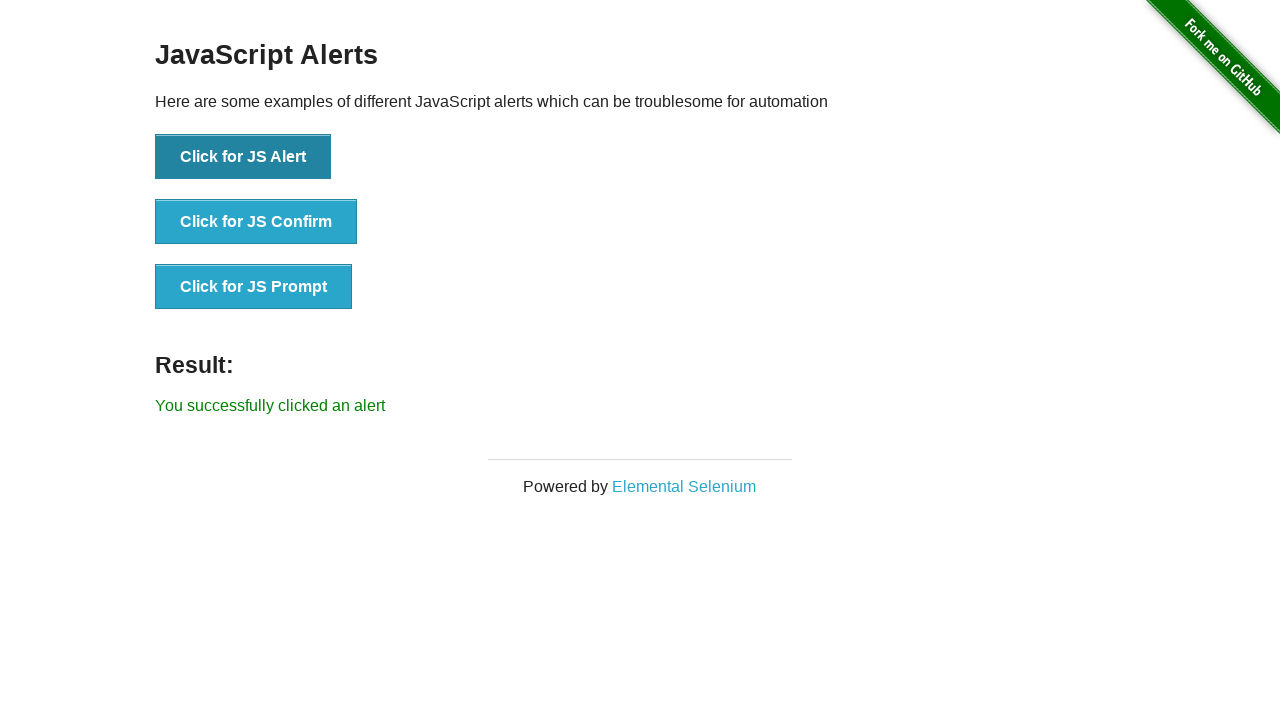

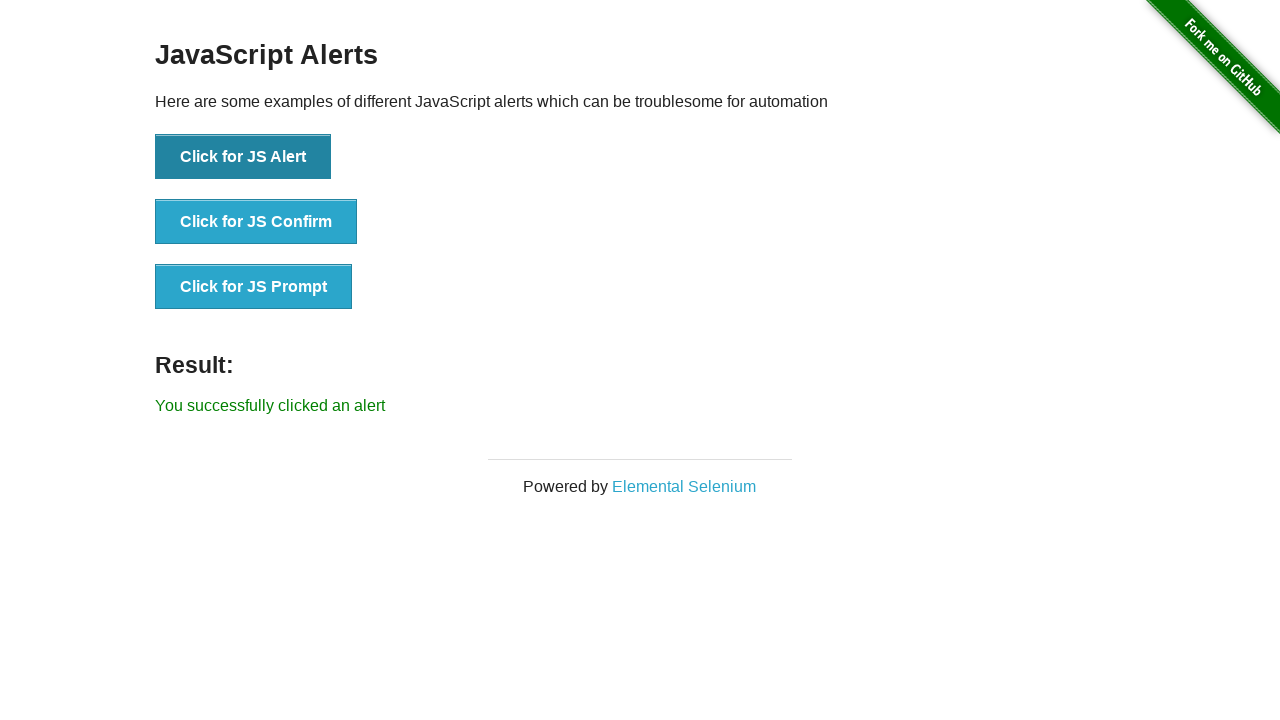